Tests navigation to the Song Lyrics page by clicking the lyrics link

Starting URL: https://www.99-bottles-of-beer.net/

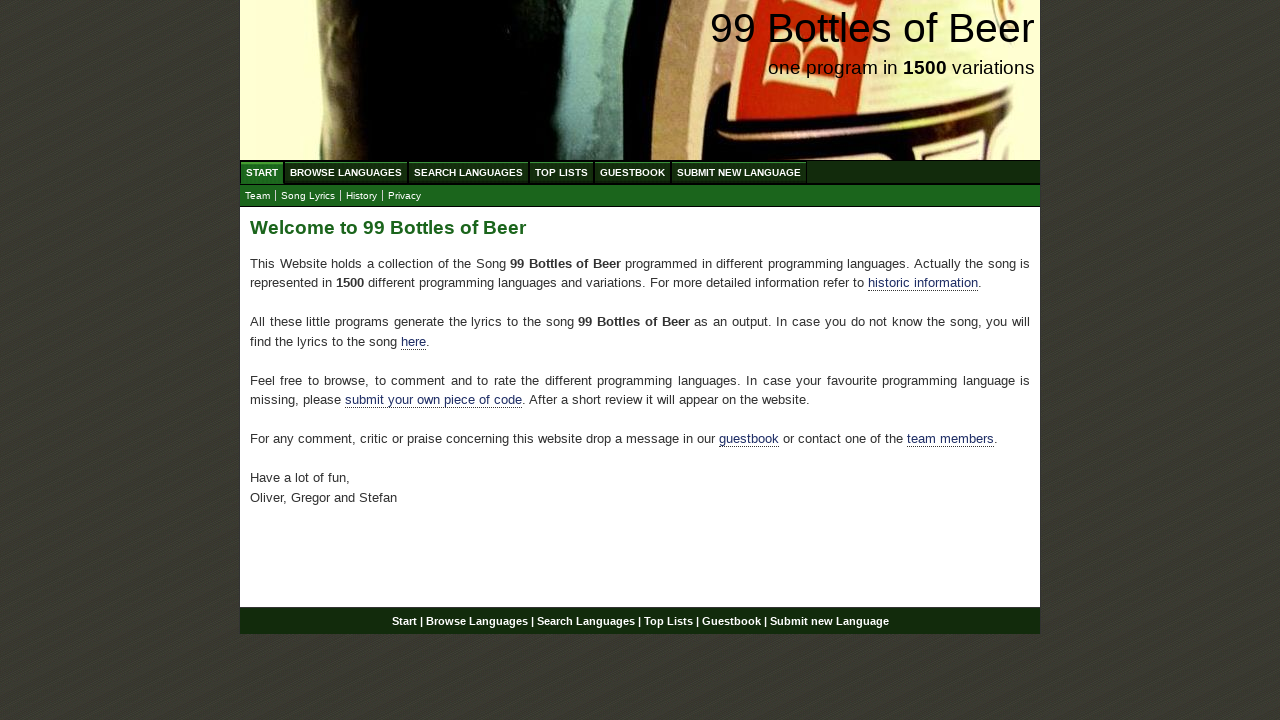

Clicked the Song Lyrics link at (308, 196) on xpath=//a[@href='lyrics.html']
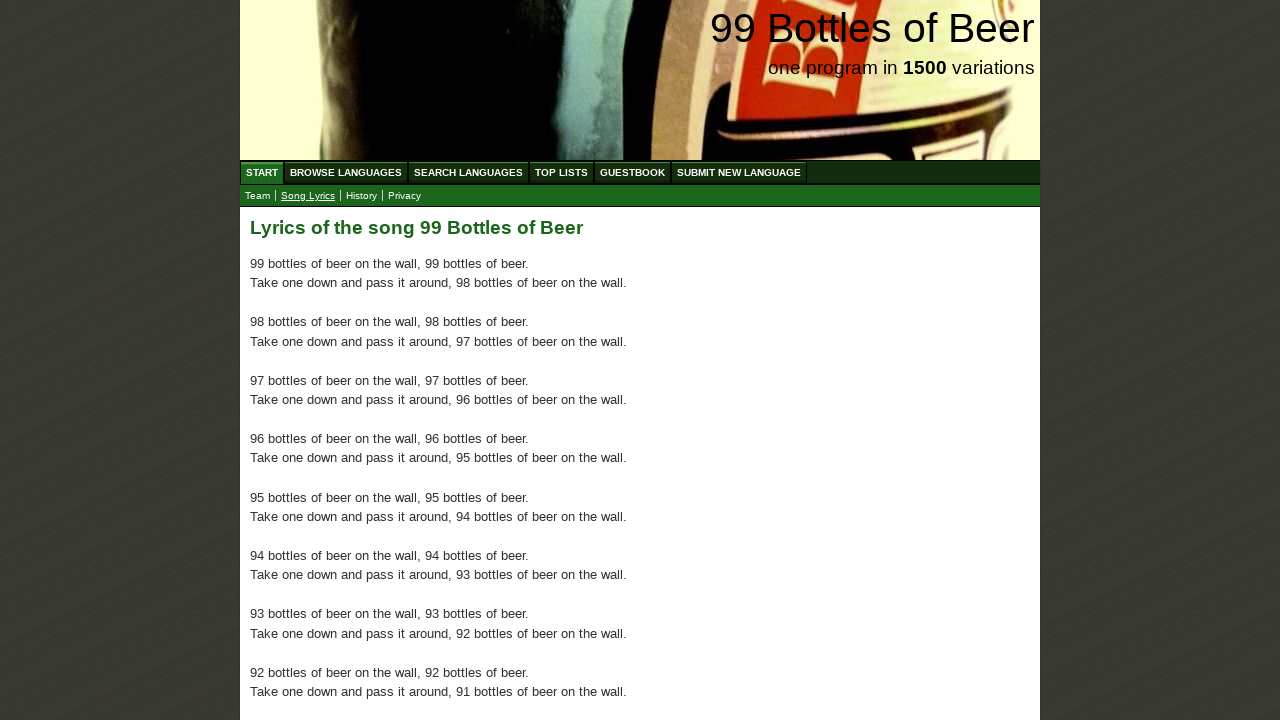

Navigated to Song Lyrics page successfully
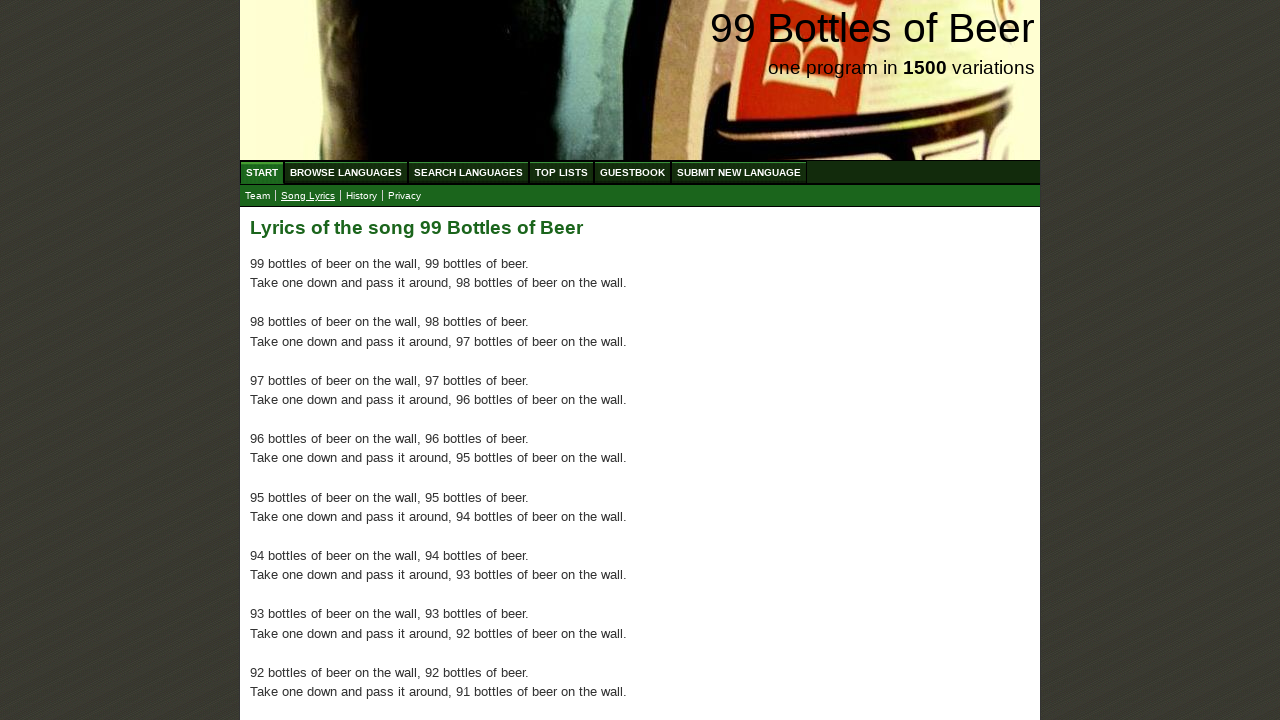

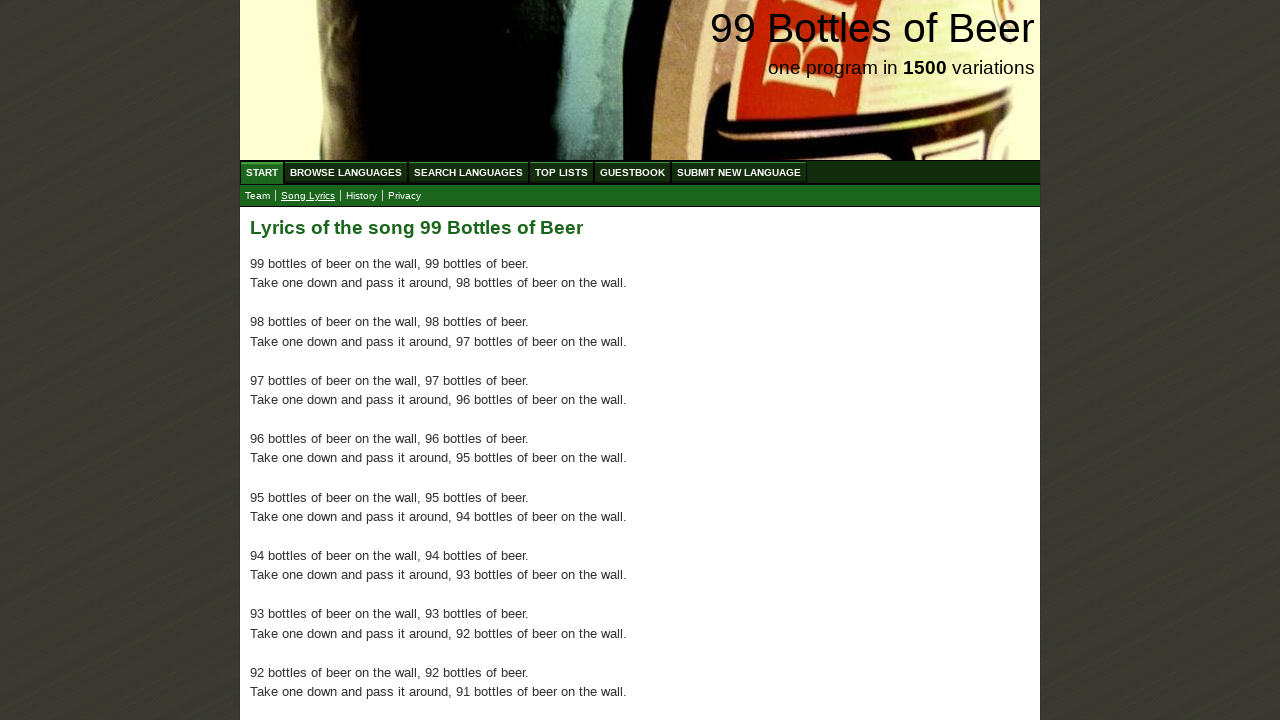